Navigates to a registration page and fills in the telephone field

Starting URL: https://ecommerce-playground.lambdatest.io/index.php?route=account/register

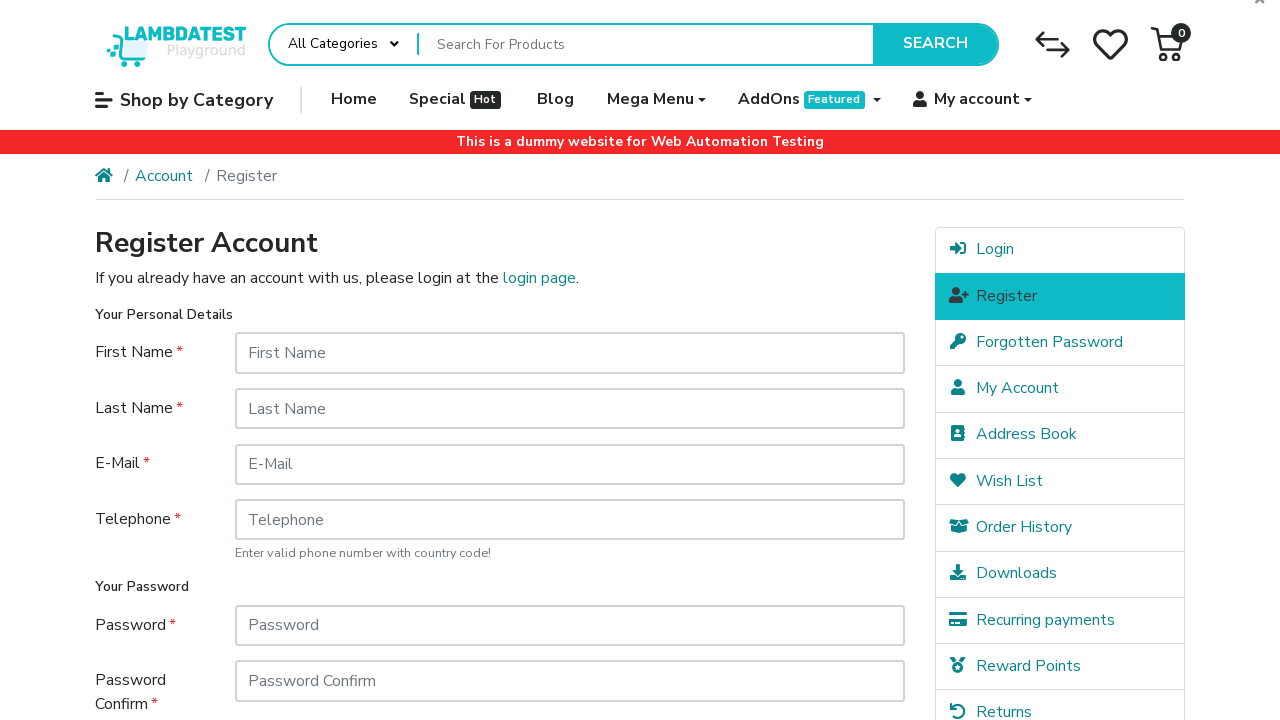

Navigated to registration page
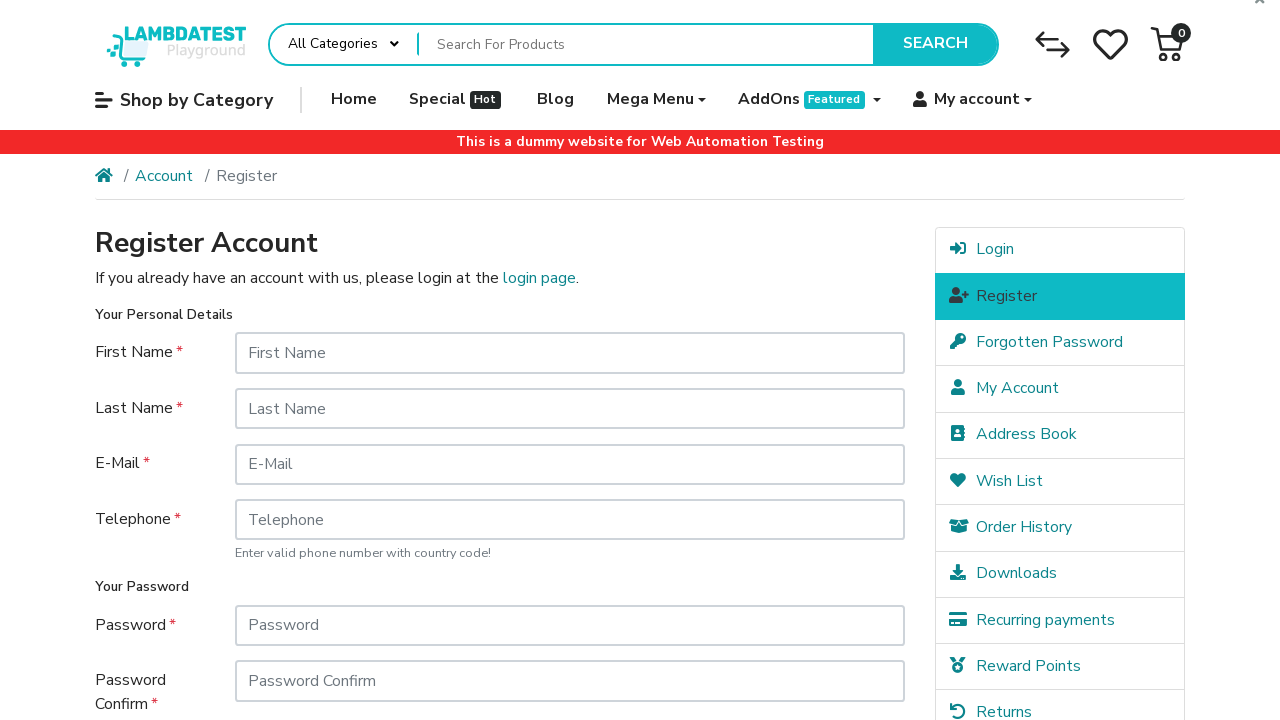

Filled telephone field with '234567' on input[name='telephone']
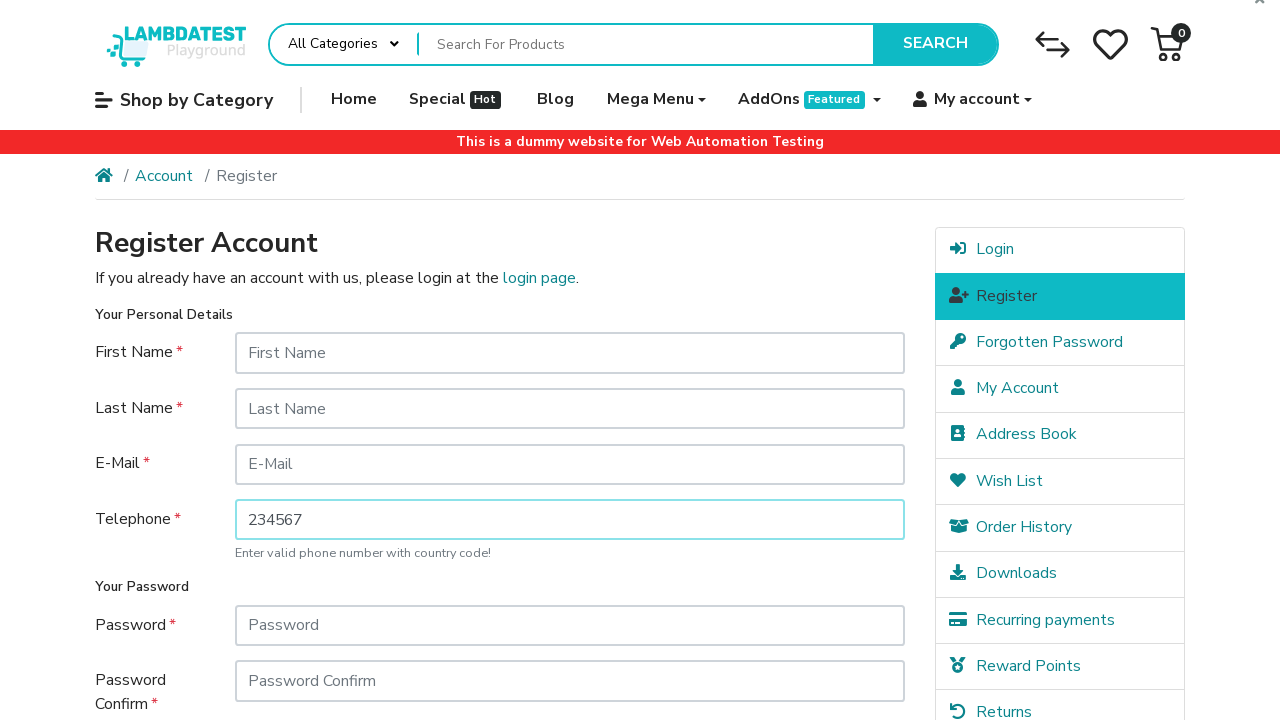

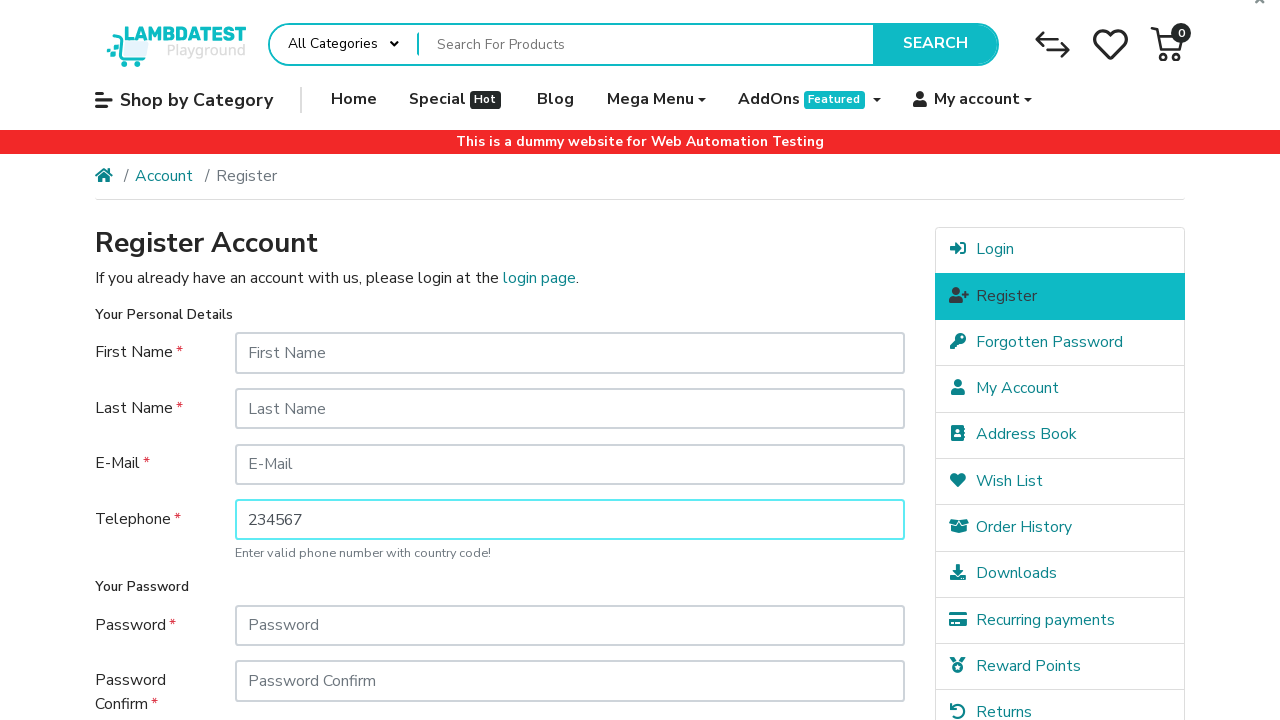